Tests notification message functionality by clicking a link and verifying that a notification message is displayed (checking it's not the unsuccessful message).

Starting URL: https://the-internet.herokuapp.com/notification_message_rendered

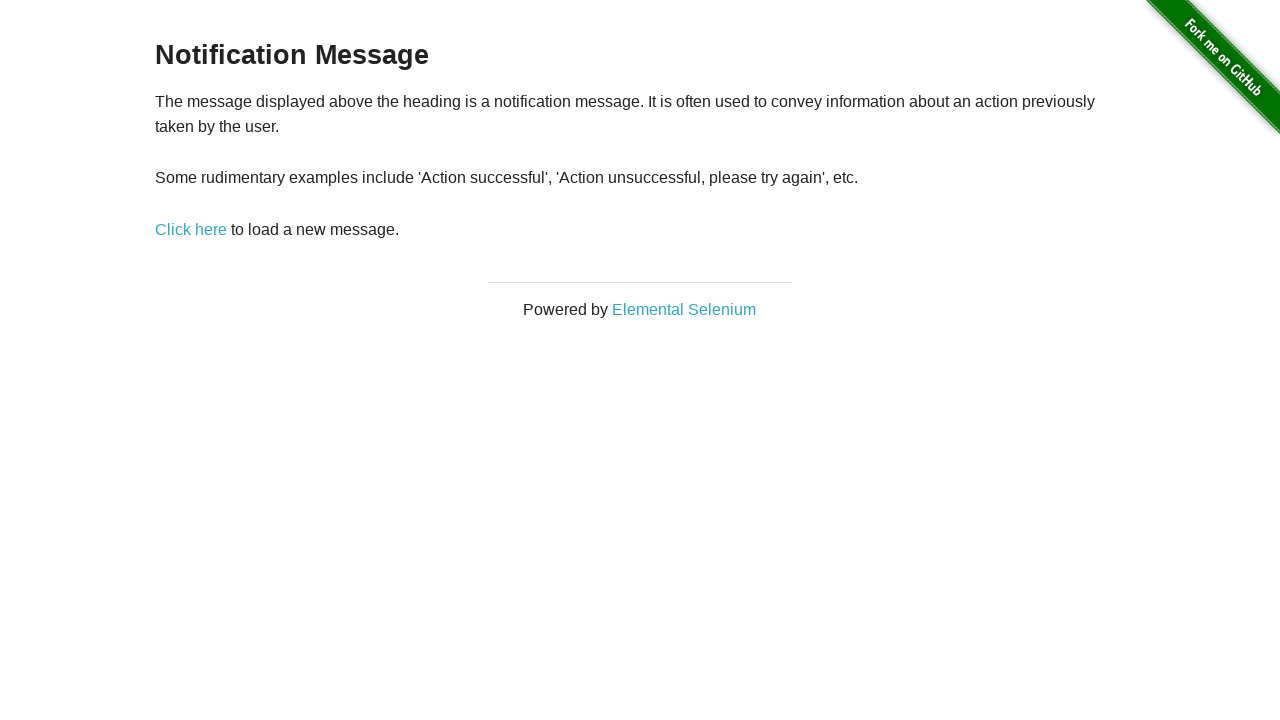

Navigated to notification message rendered page
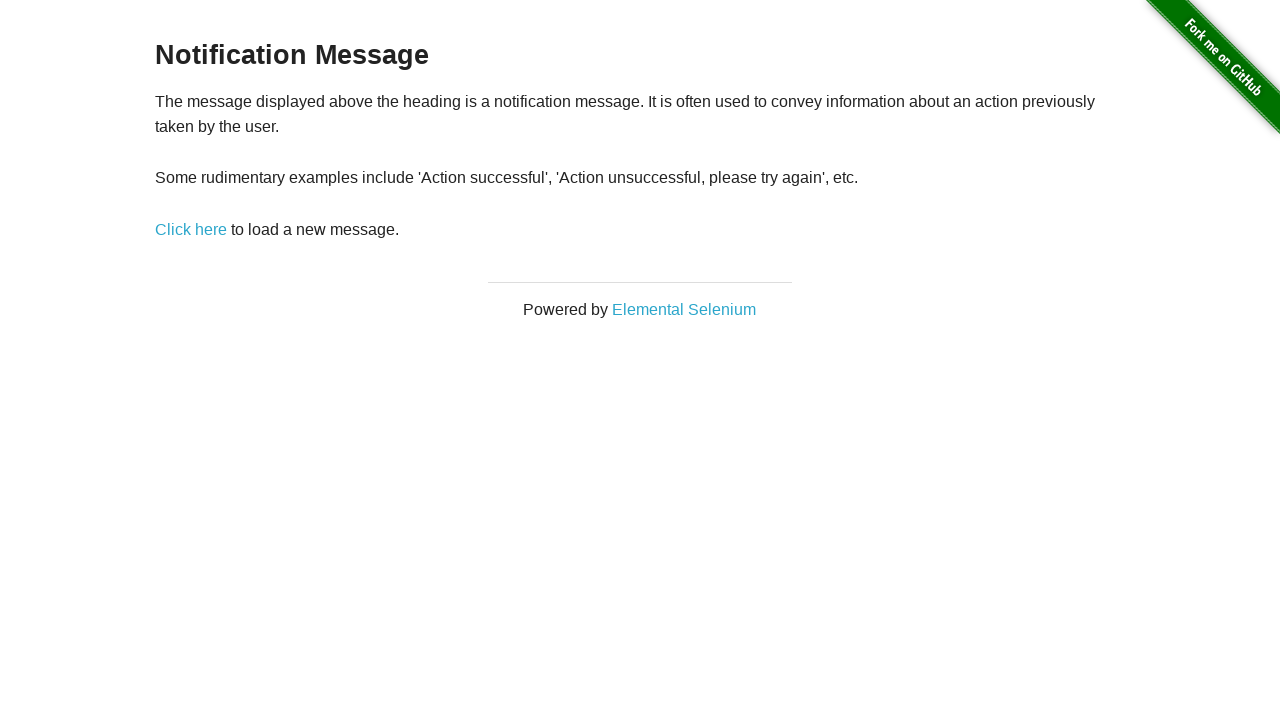

Clicked 'Click here' link to trigger notification at (191, 229) on xpath=//a[text() = 'Click here']
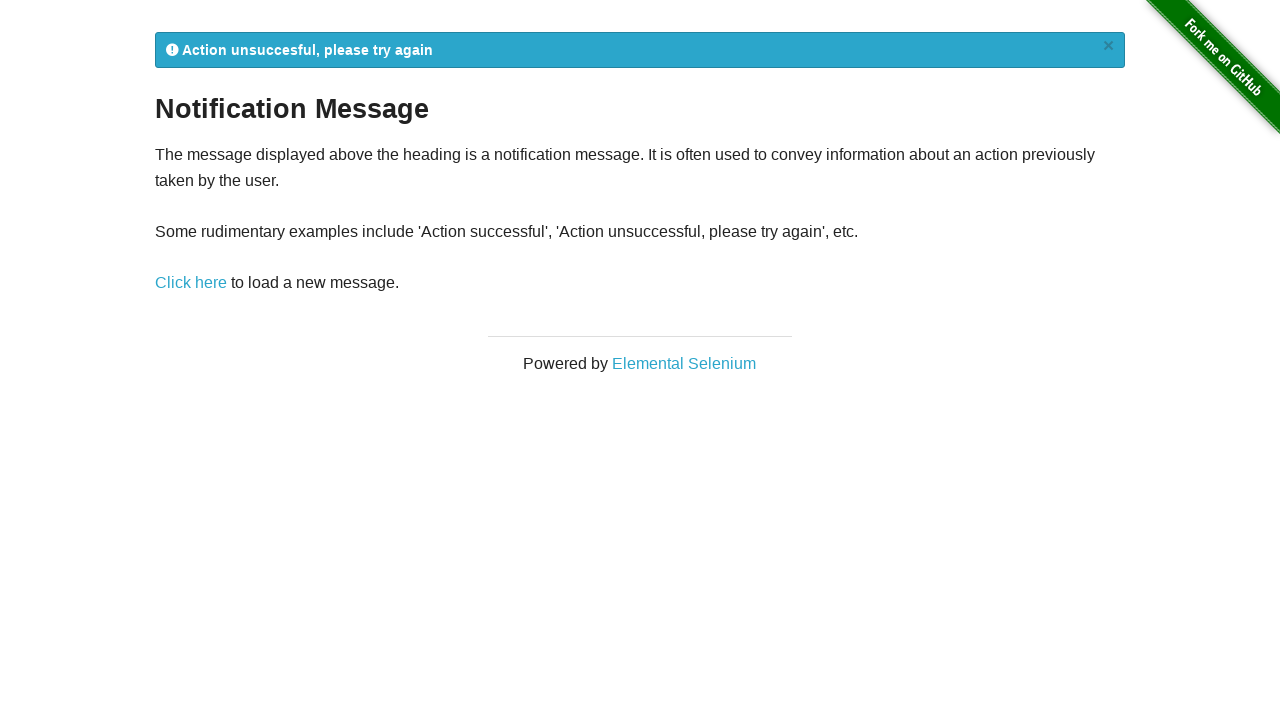

Notification message appeared
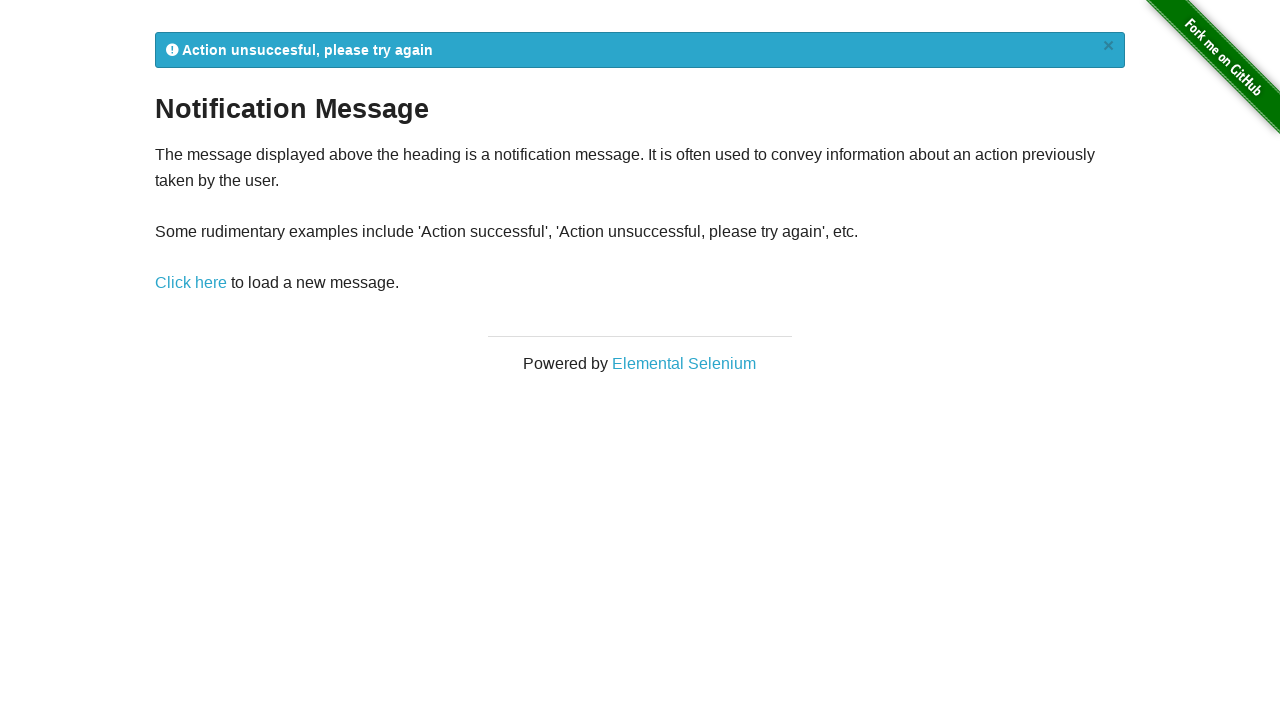

Verified notification message is not unsuccessful
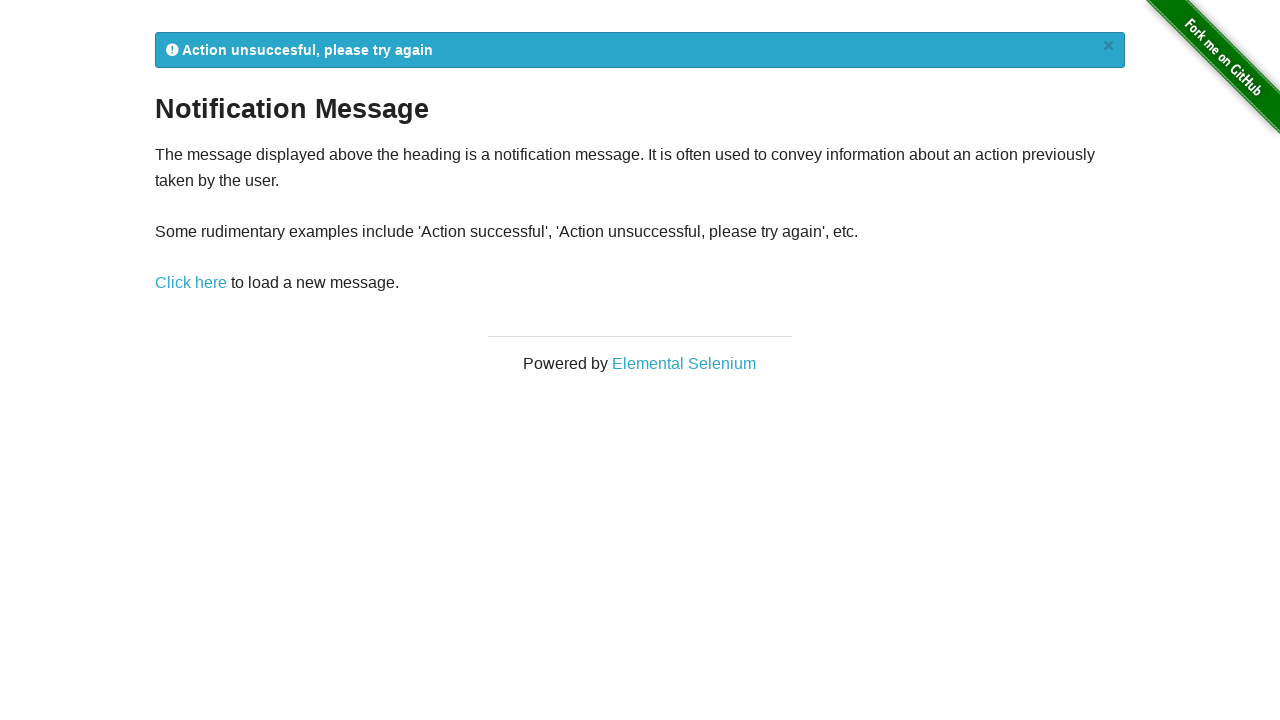

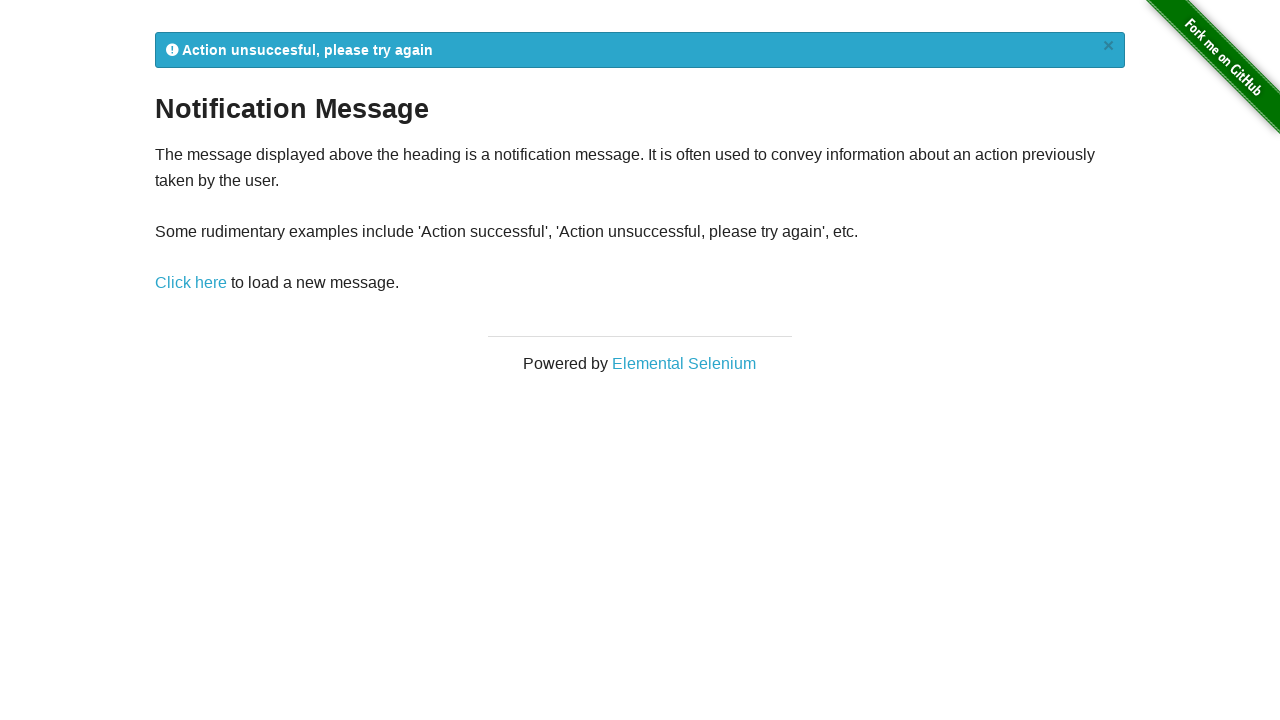